Tests element selection by class name by clicking on the home banner element

Starting URL: https://demoqa.com

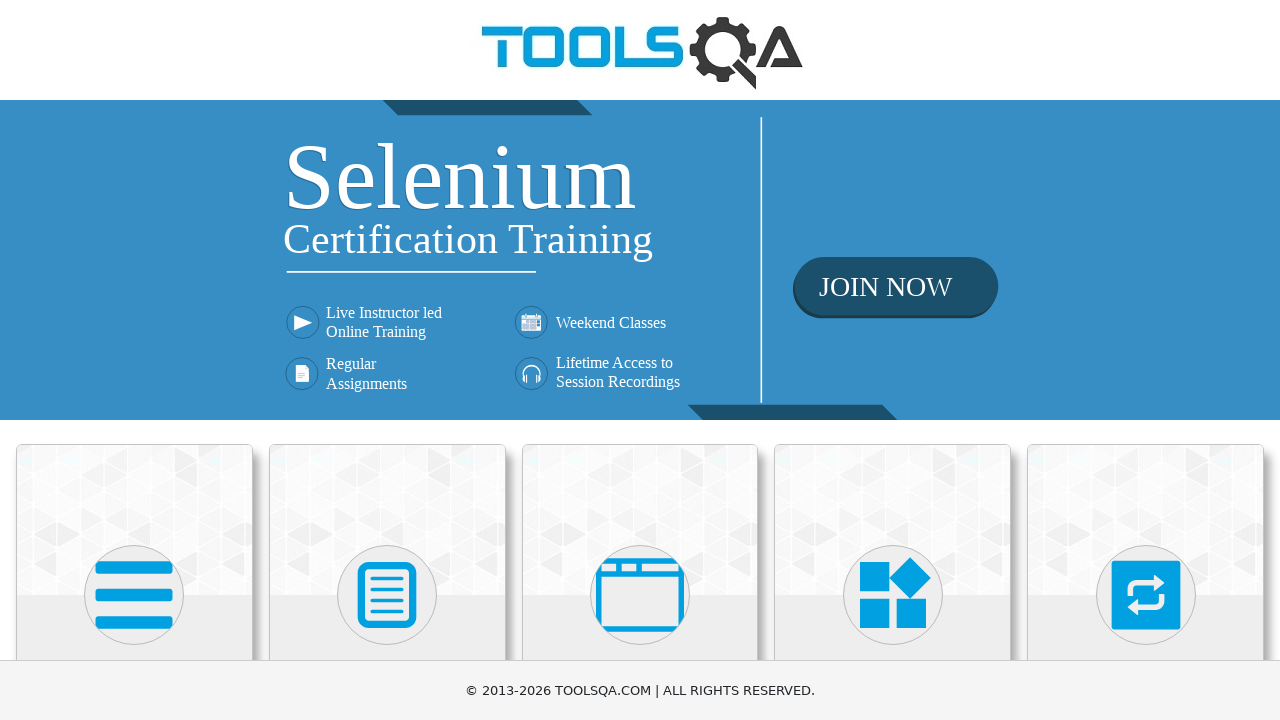

Clicked on home banner element by class name at (640, 260) on .home-banner
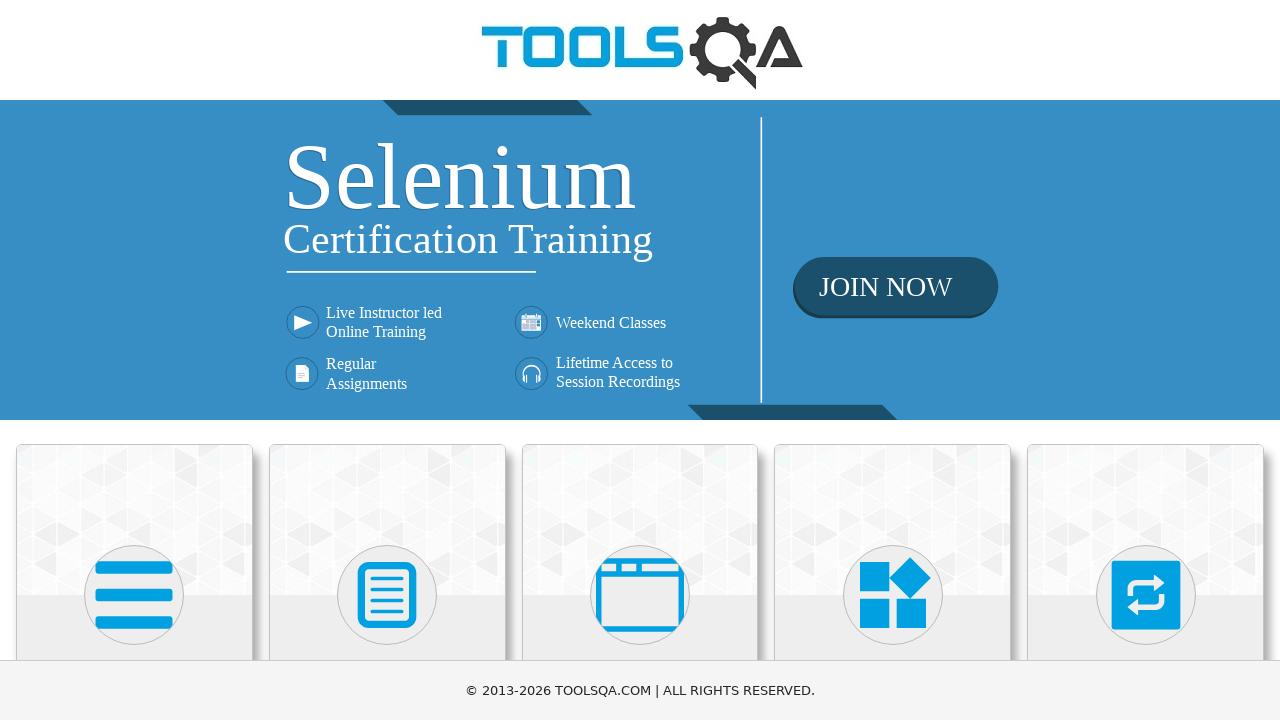

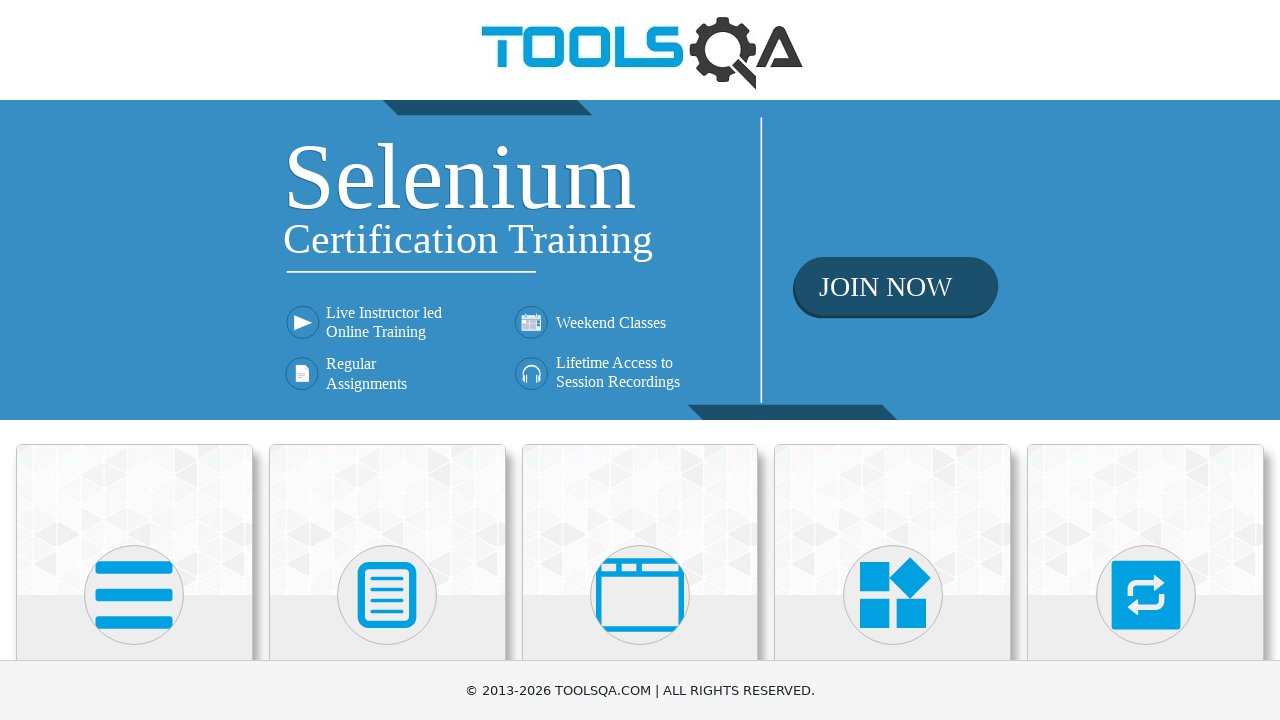